Navigates to NCBI BLAST page and retrieves the page title to verify successful page load

Starting URL: https://blast.ncbi.nlm.nih.gov/Blast.cgi

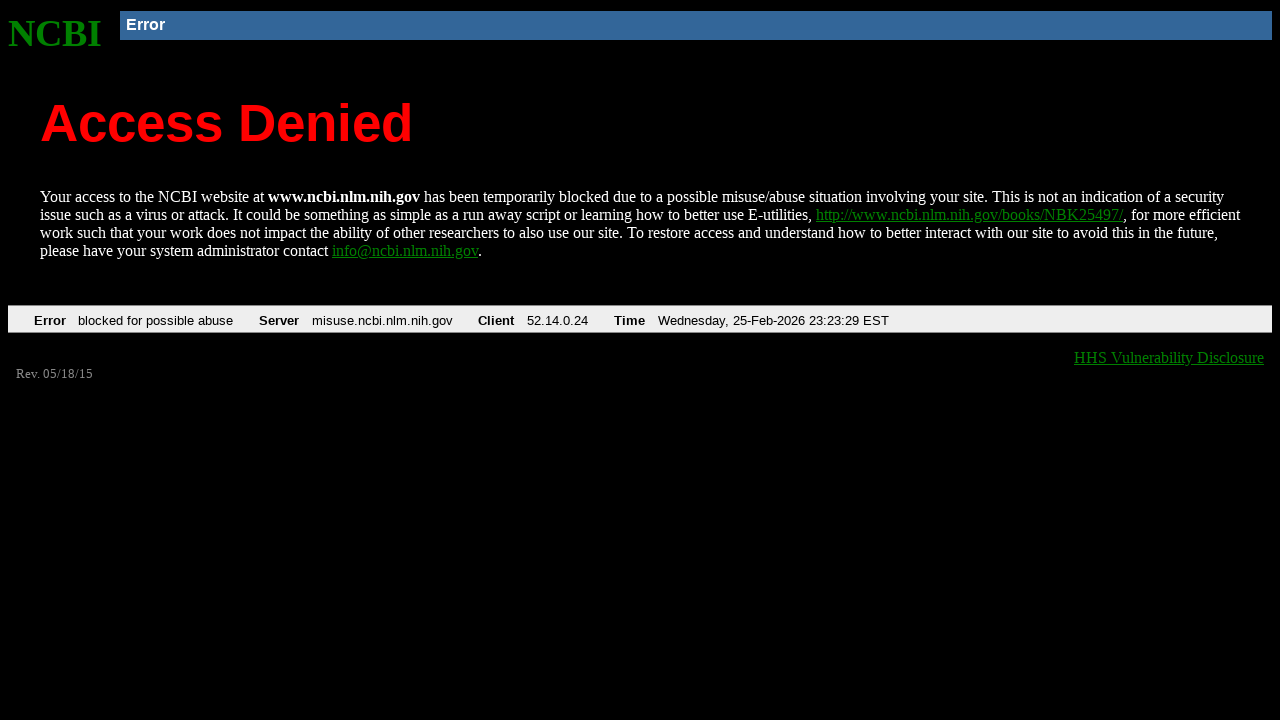

Navigated to NCBI BLAST page
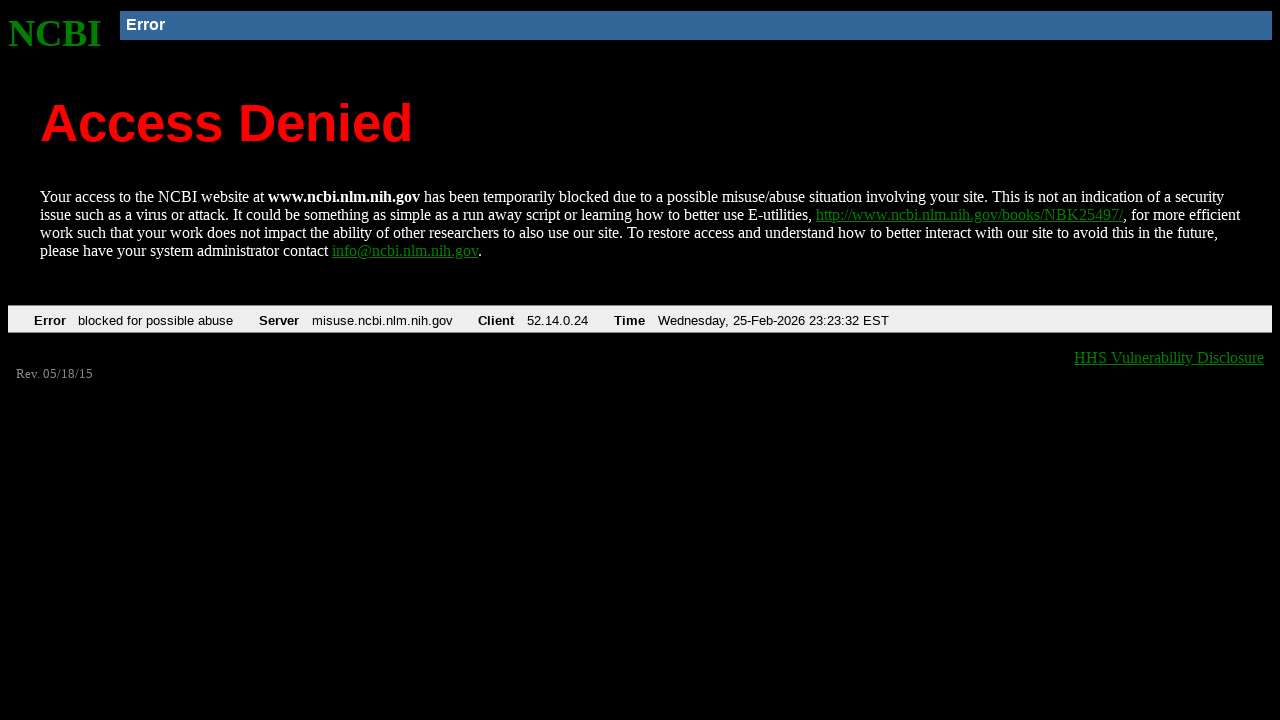

Retrieved page title to verify successful page load
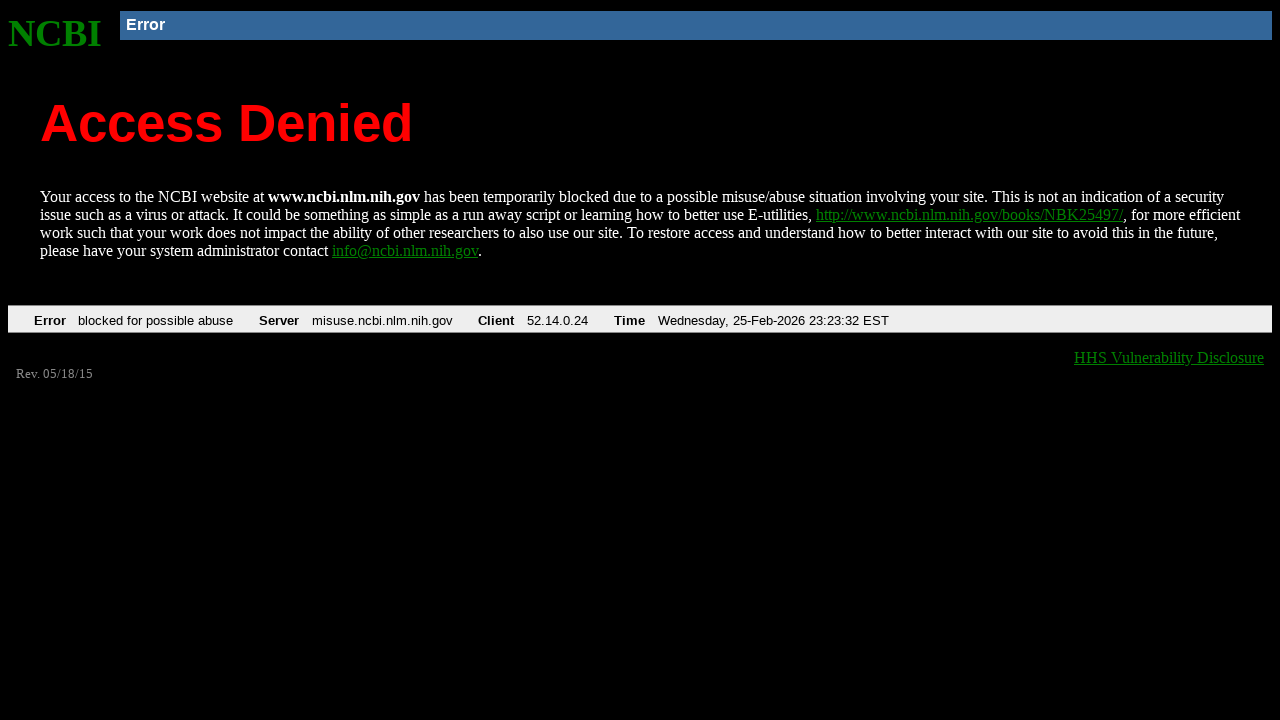

Page title retrieved: NCBI - WWW Error Blocked Diagnostic
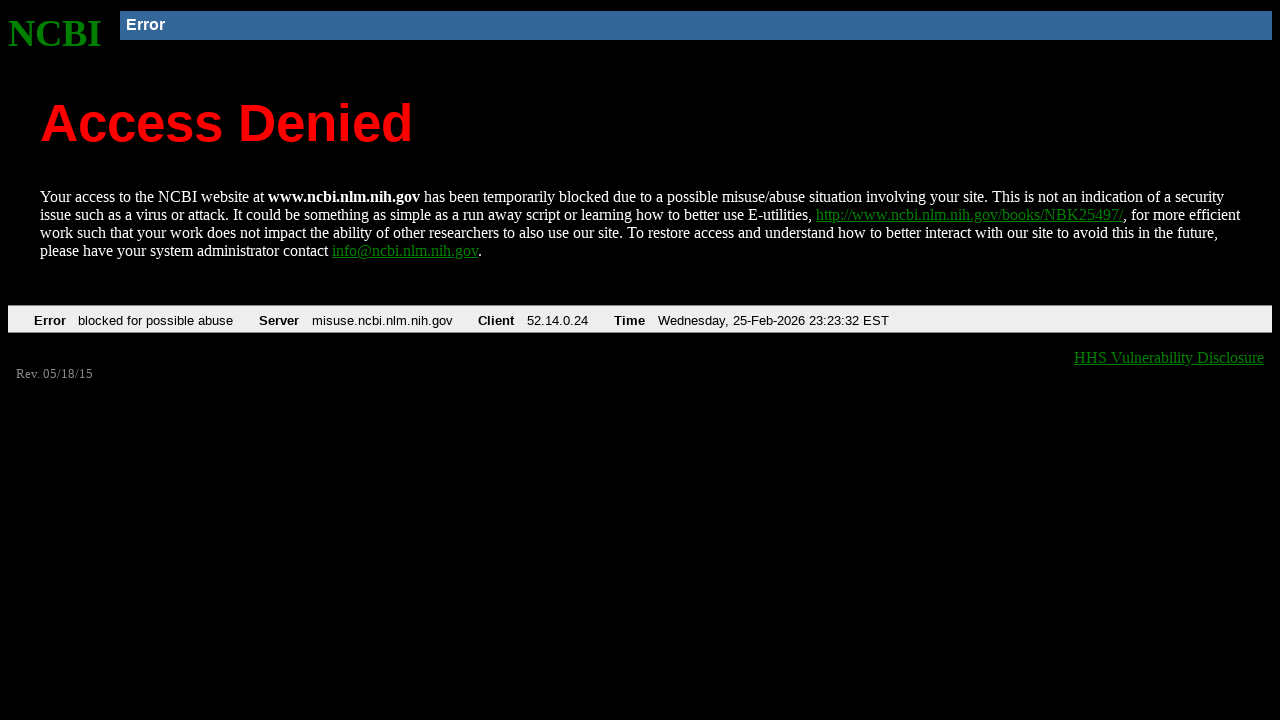

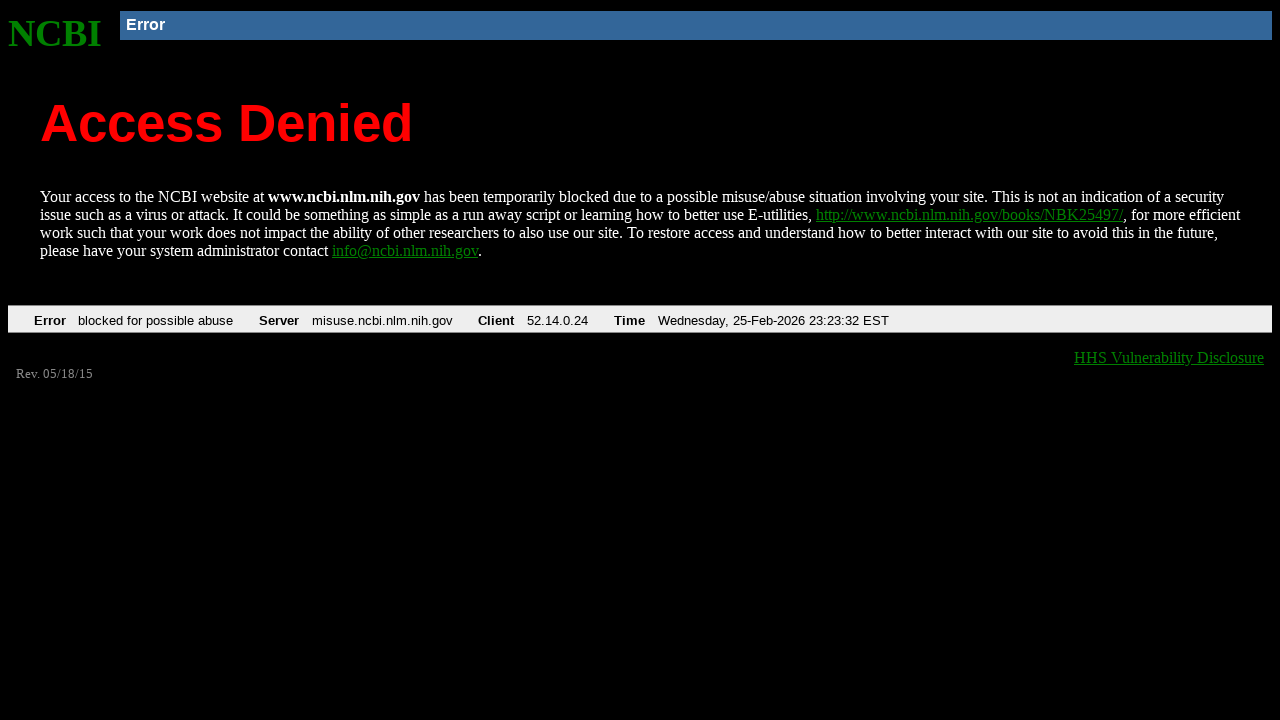